Tests the floating menu page by scrolling to a centered text element at the bottom and verifying it is displayed

Starting URL: http://the-internet.herokuapp.com/floating_menu#home

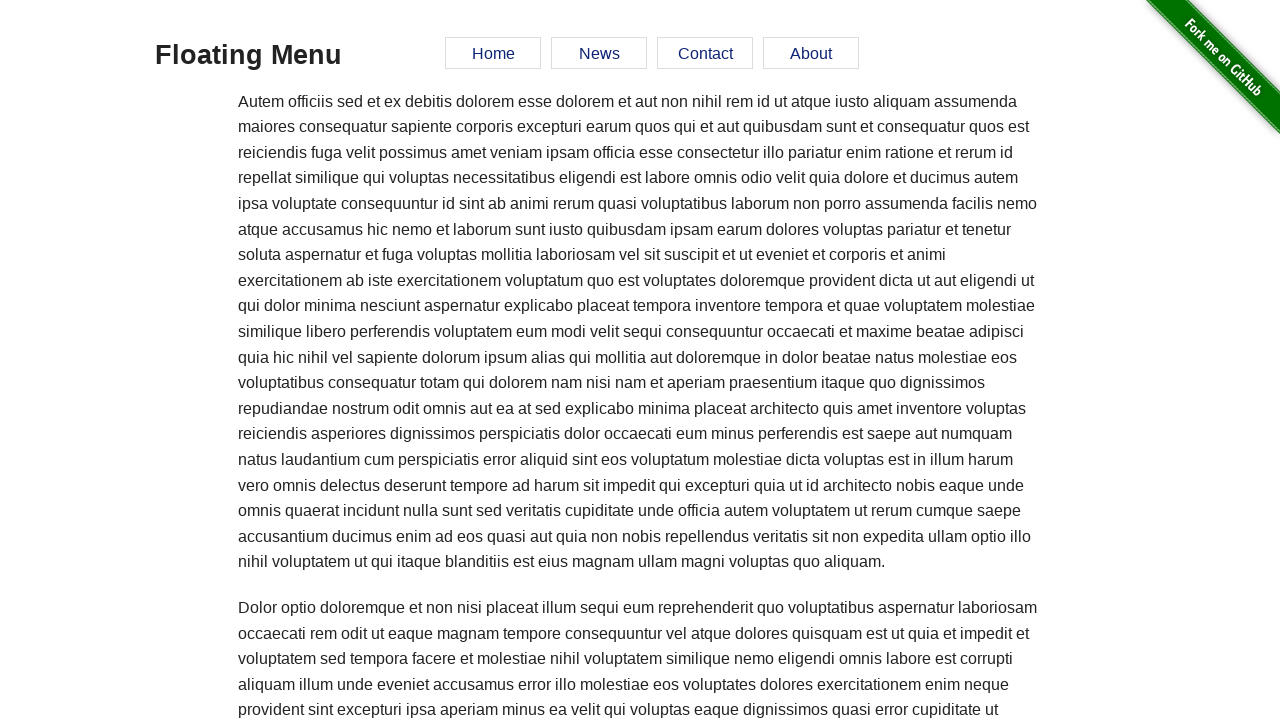

Located centered text element at bottom of floating menu page
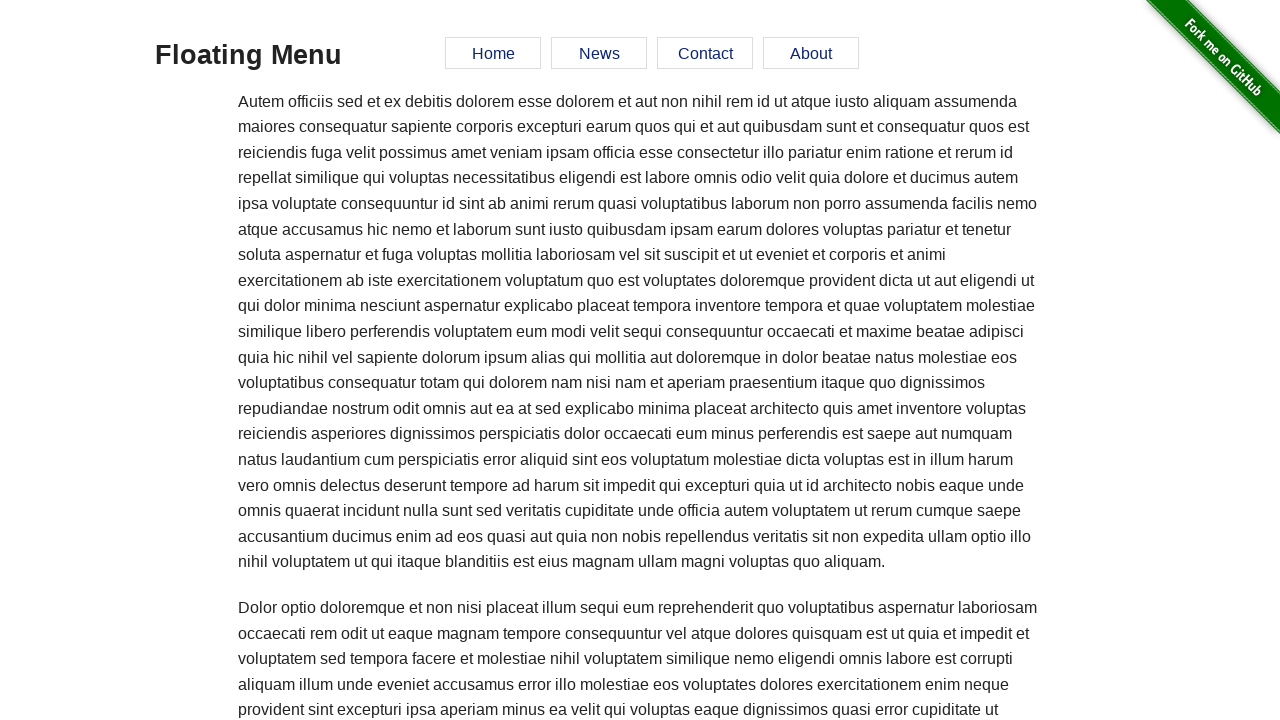

Scrolled centered text element into view
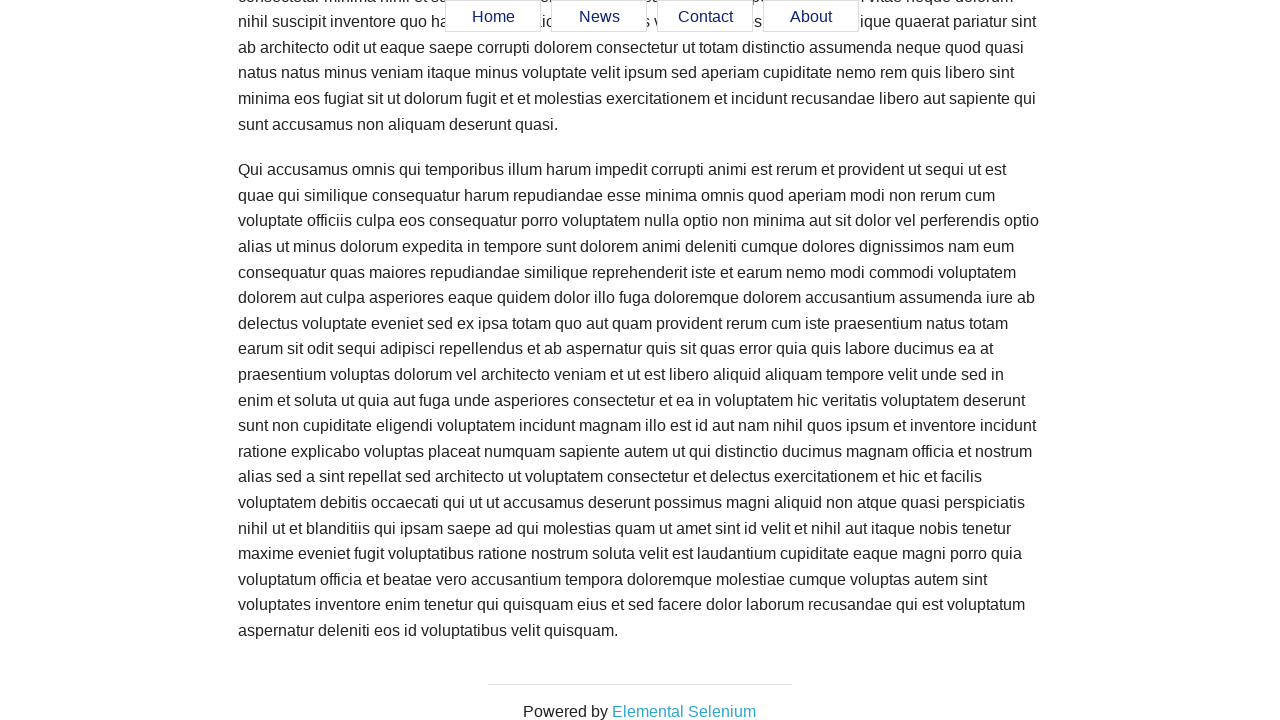

Verified that centered text element is displayed
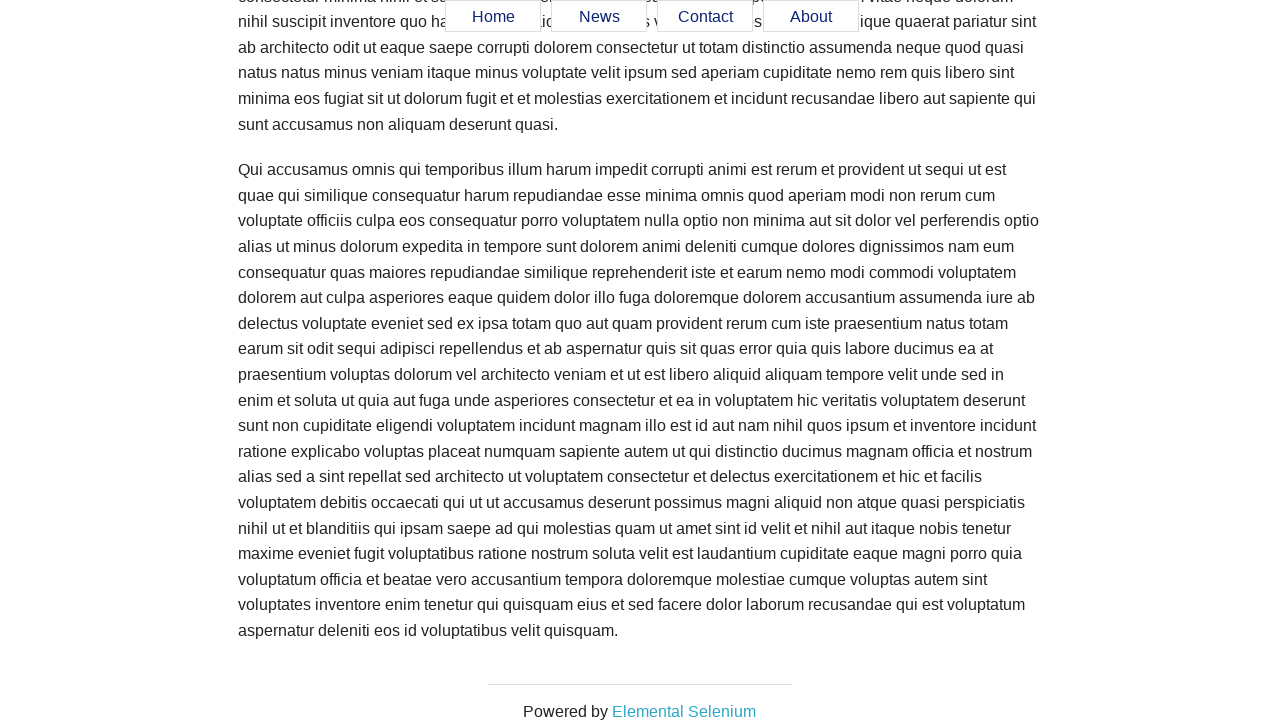

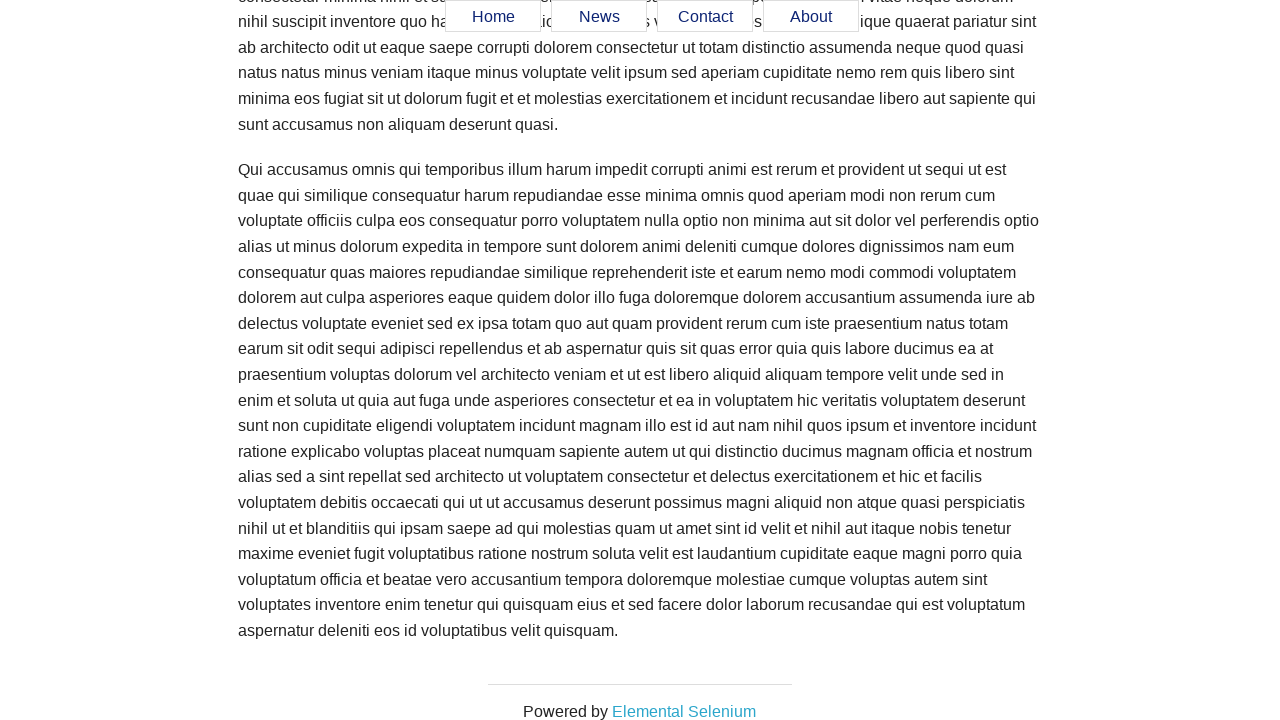